Tests dropdown selection functionality on OrangeHRM trial signup page by selecting a country from the dropdown menu

Starting URL: https://www.orangehrm.com/orangehrm-30-day-trial/

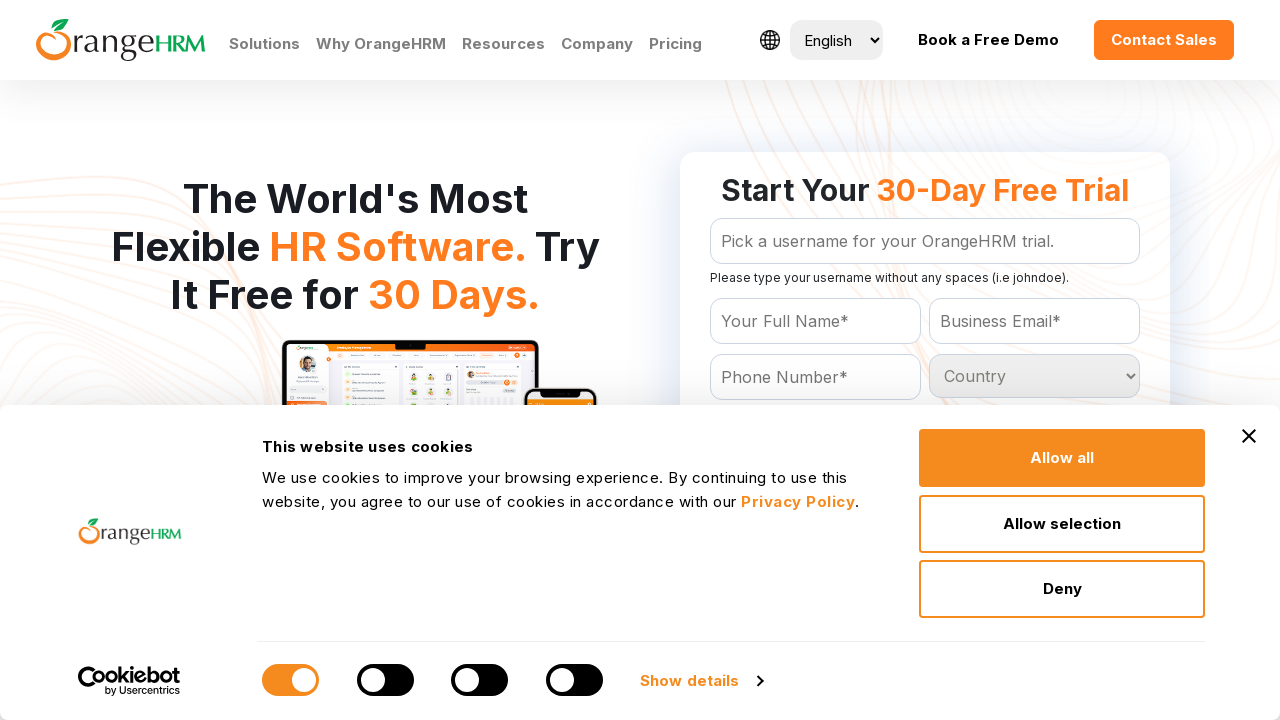

Selected 'Australia' from the country dropdown menu on #Form_getForm_Country
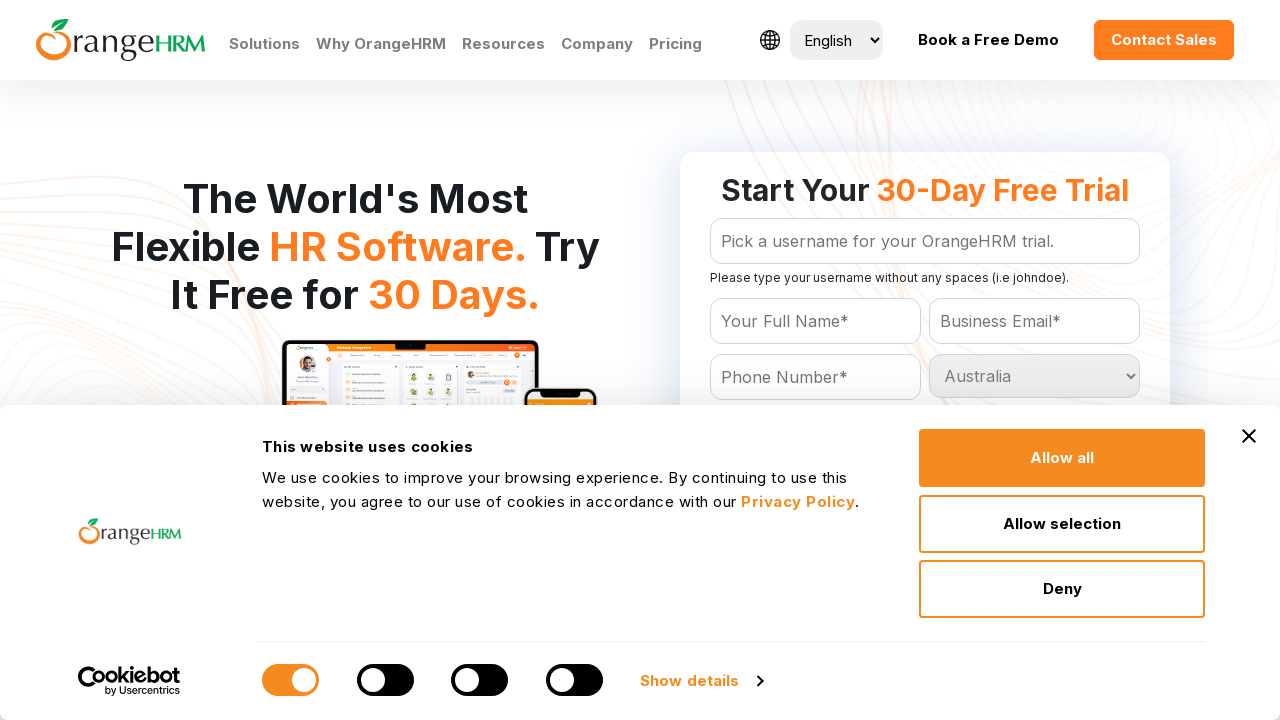

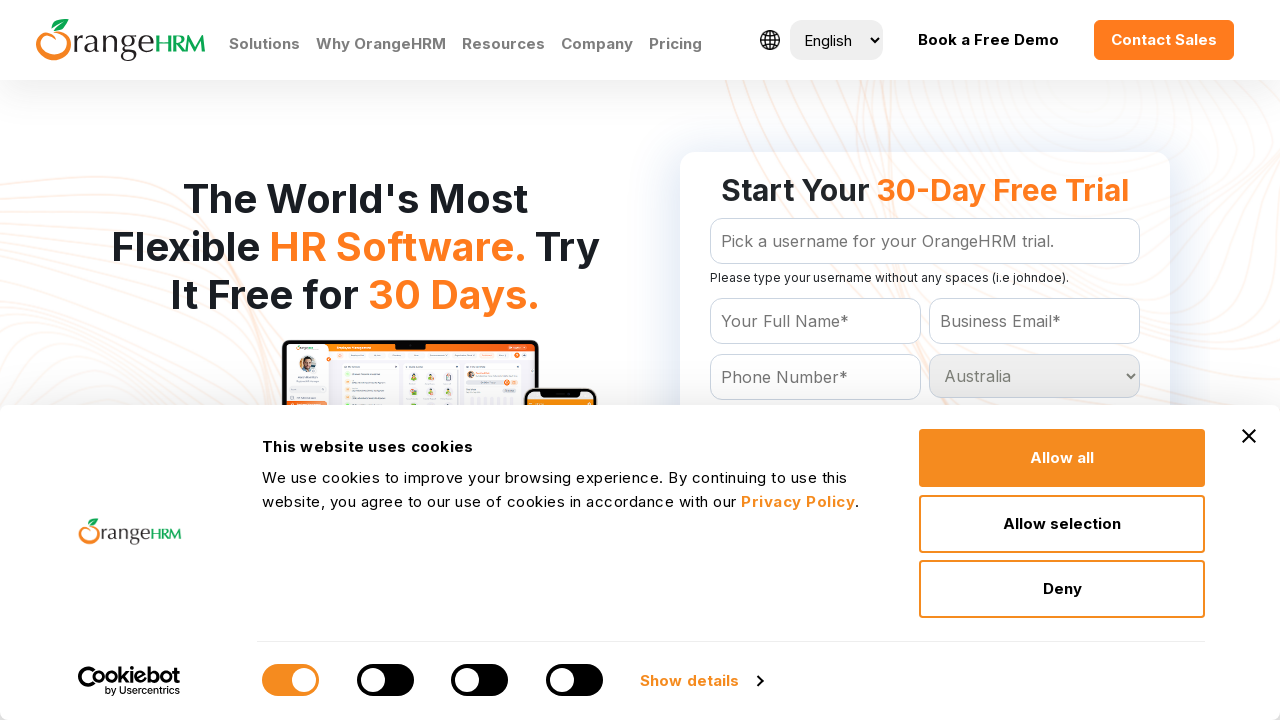